Tests right-click context menu functionality by right-clicking on an element and verifying the context menu items are displayed

Starting URL: https://swisnl.github.io/jQuery-contextMenu/demo.html

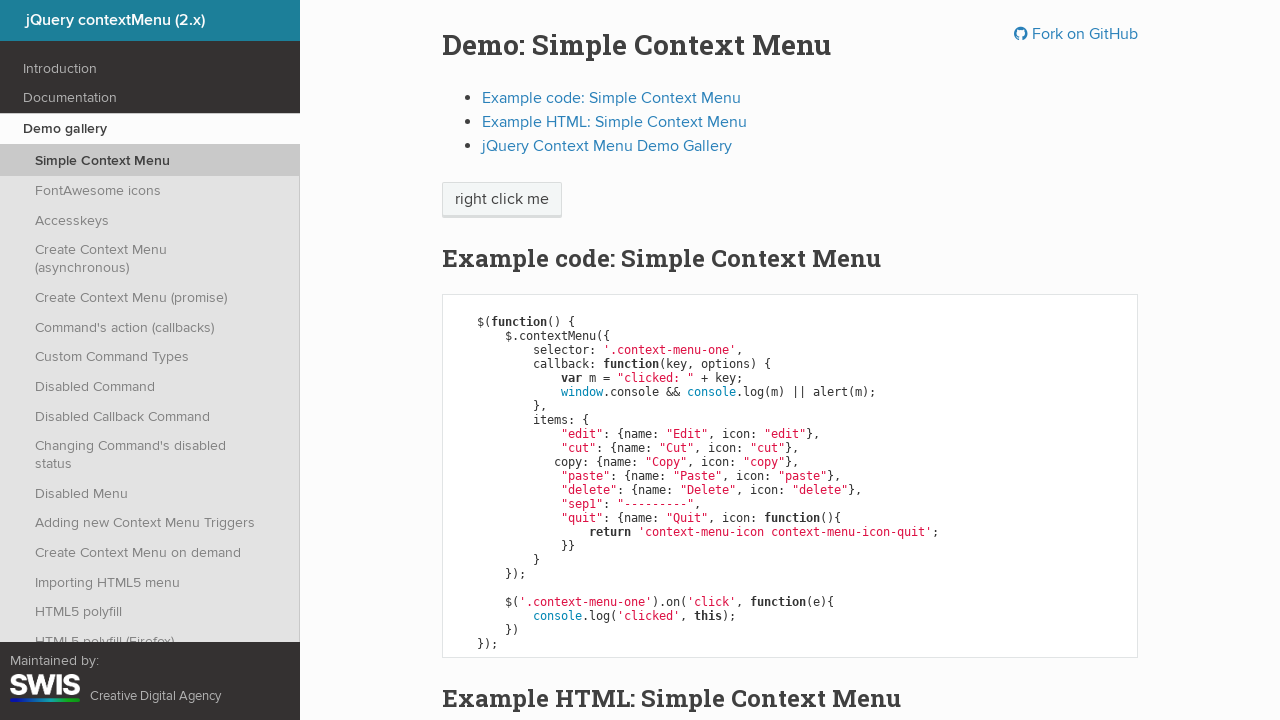

Located the 'right click me' element
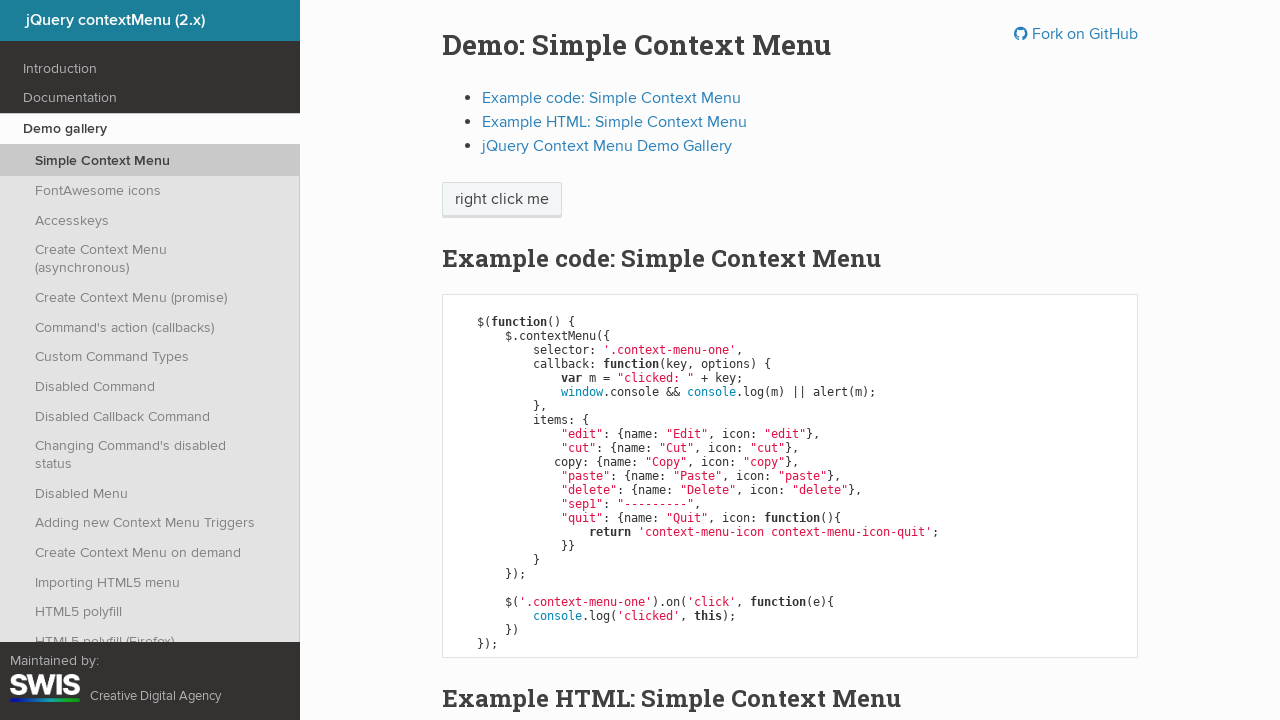

Right-clicked on the 'right click me' element at (502, 200) on xpath=//span[text()='right click me']
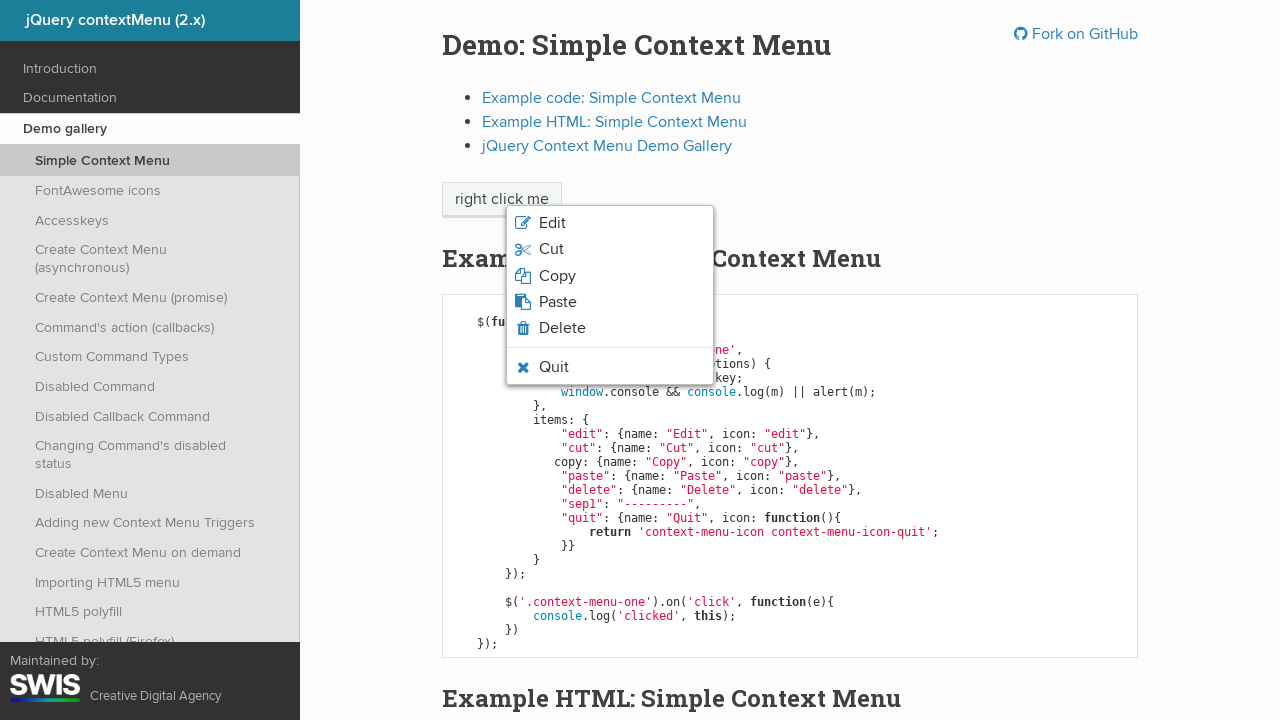

Context menu items appeared
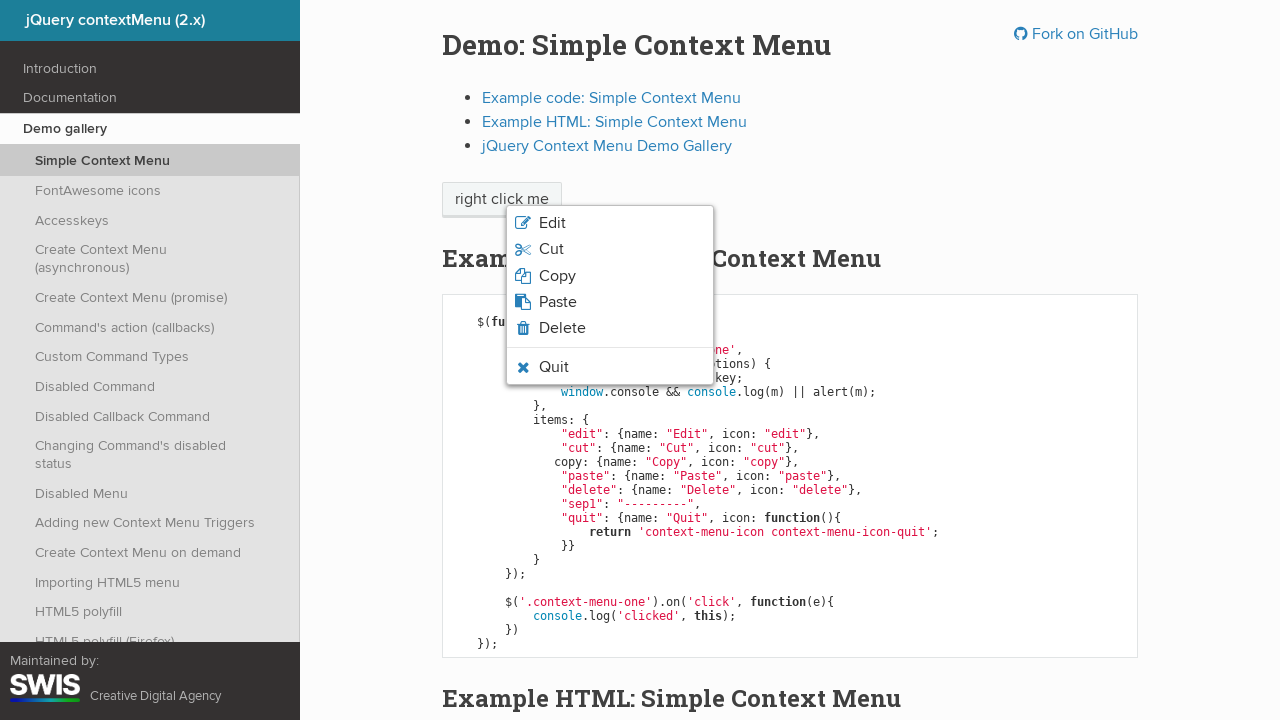

Retrieved all context menu items
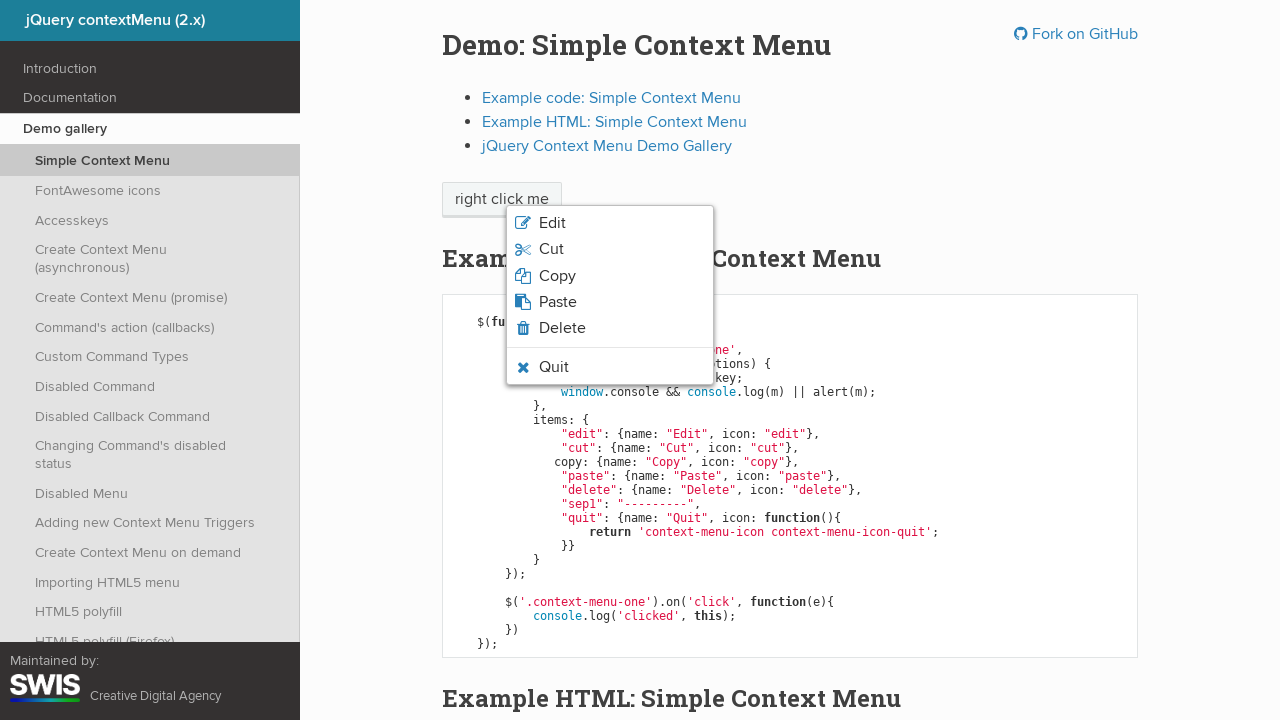

Printed context menu item: Edit
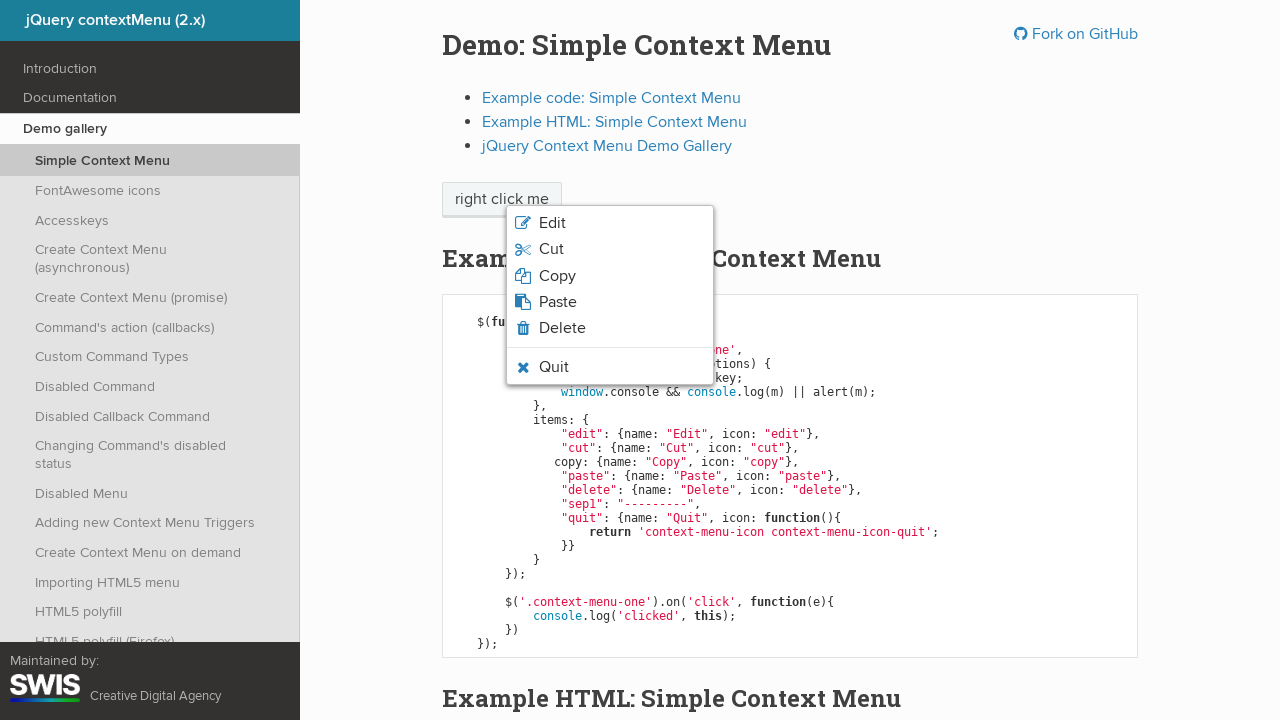

Printed context menu item: Cut
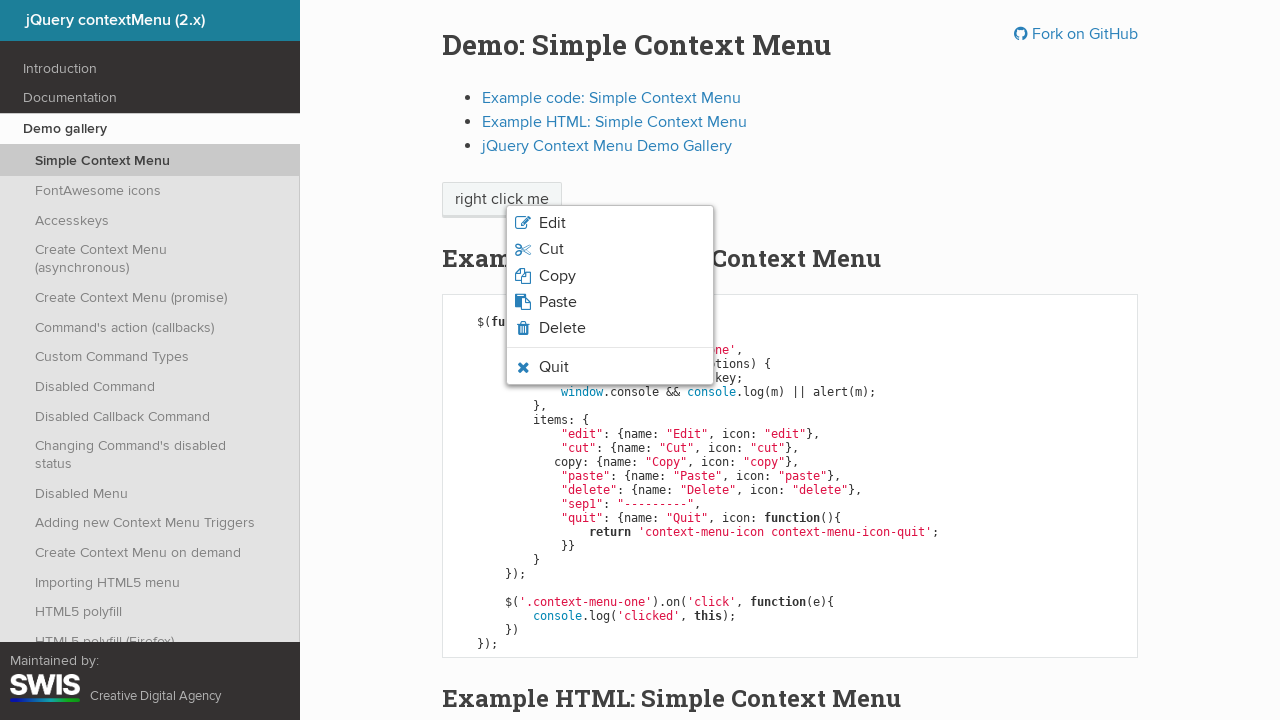

Printed context menu item: Copy
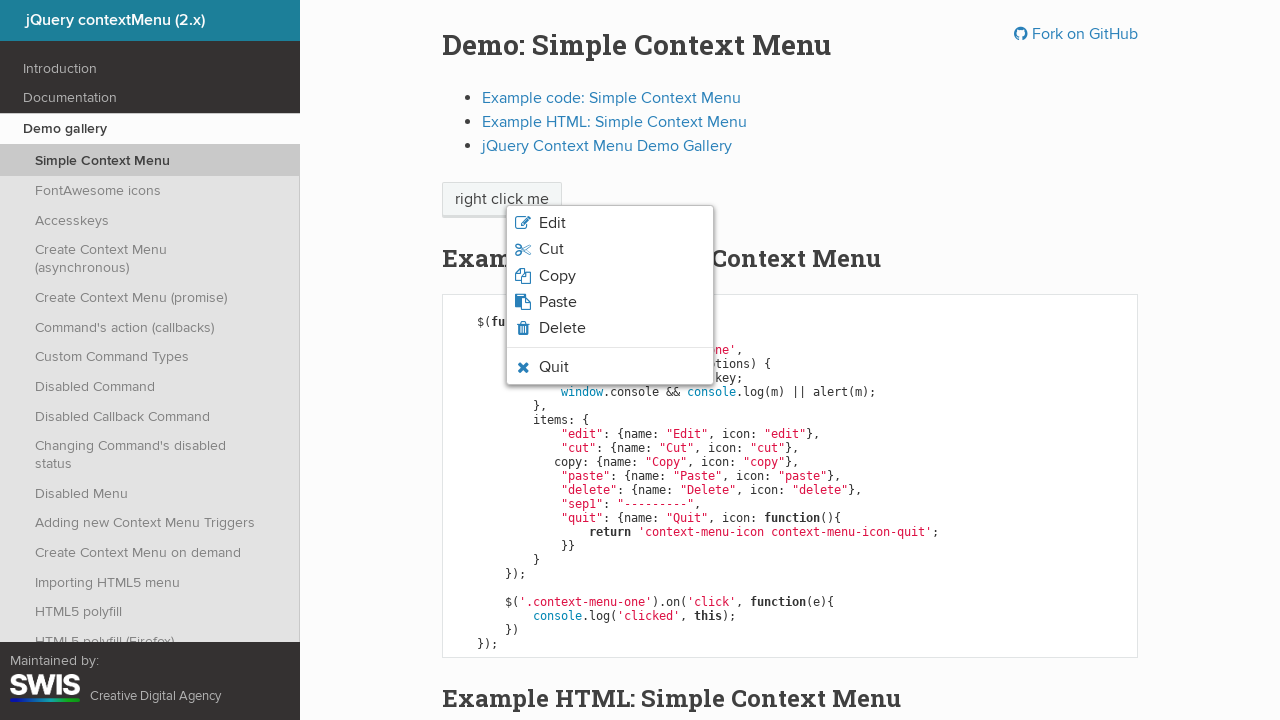

Printed context menu item: Paste
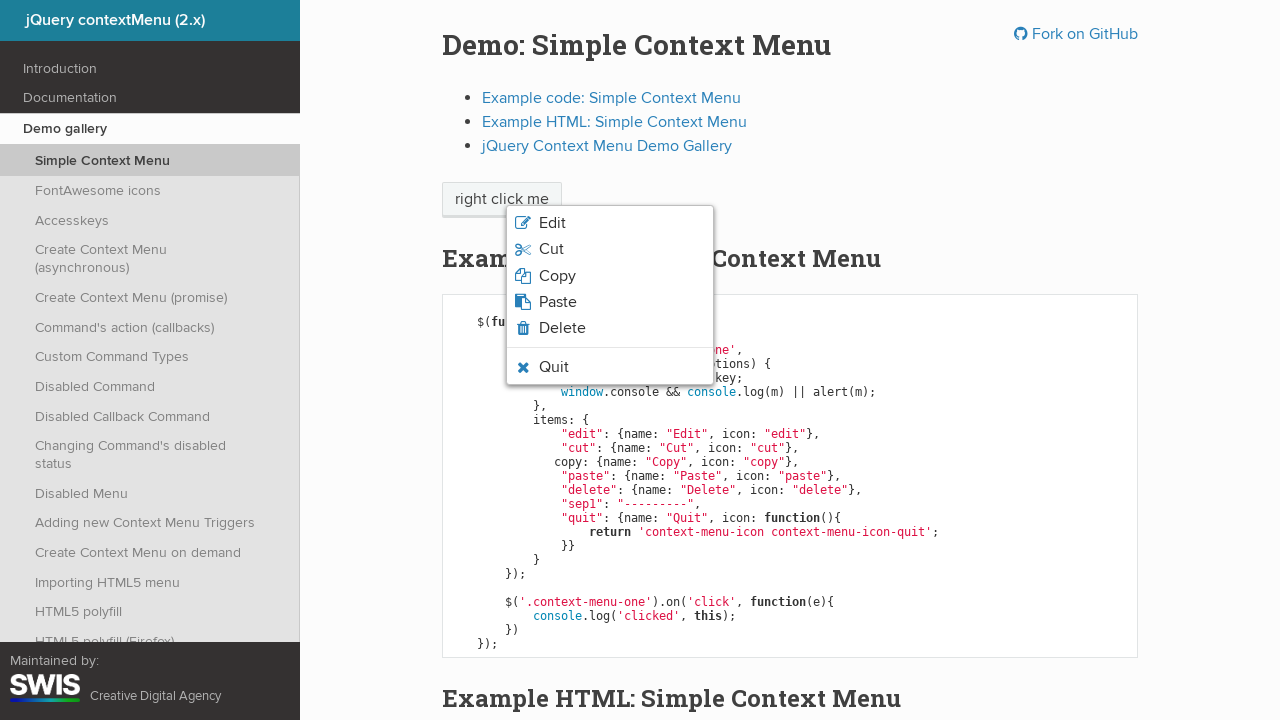

Printed context menu item: Delete
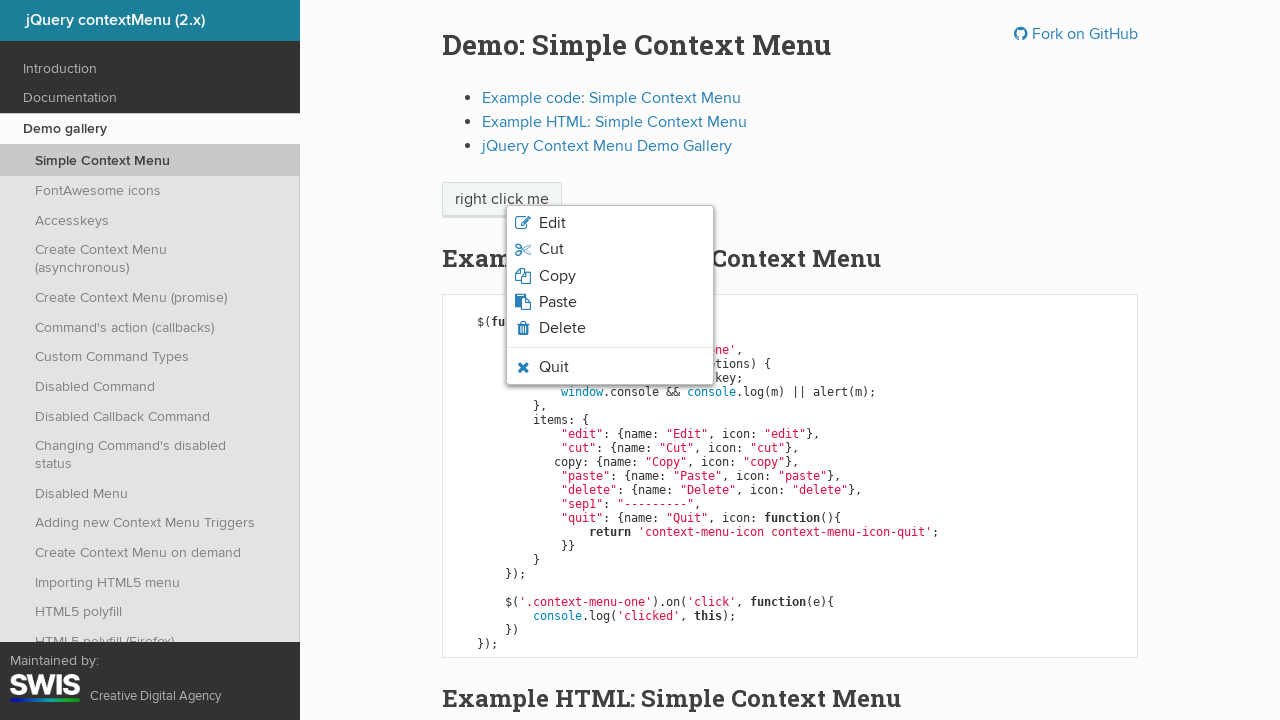

Printed context menu item: 
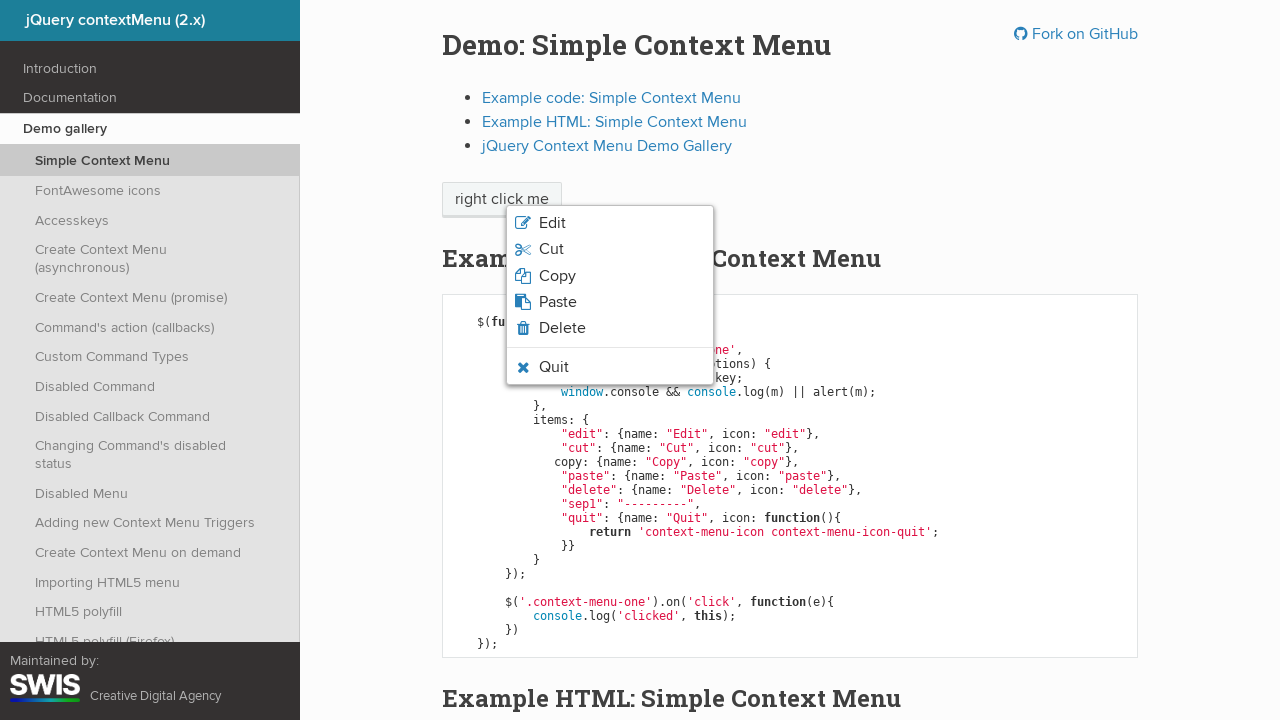

Printed context menu item: Quit
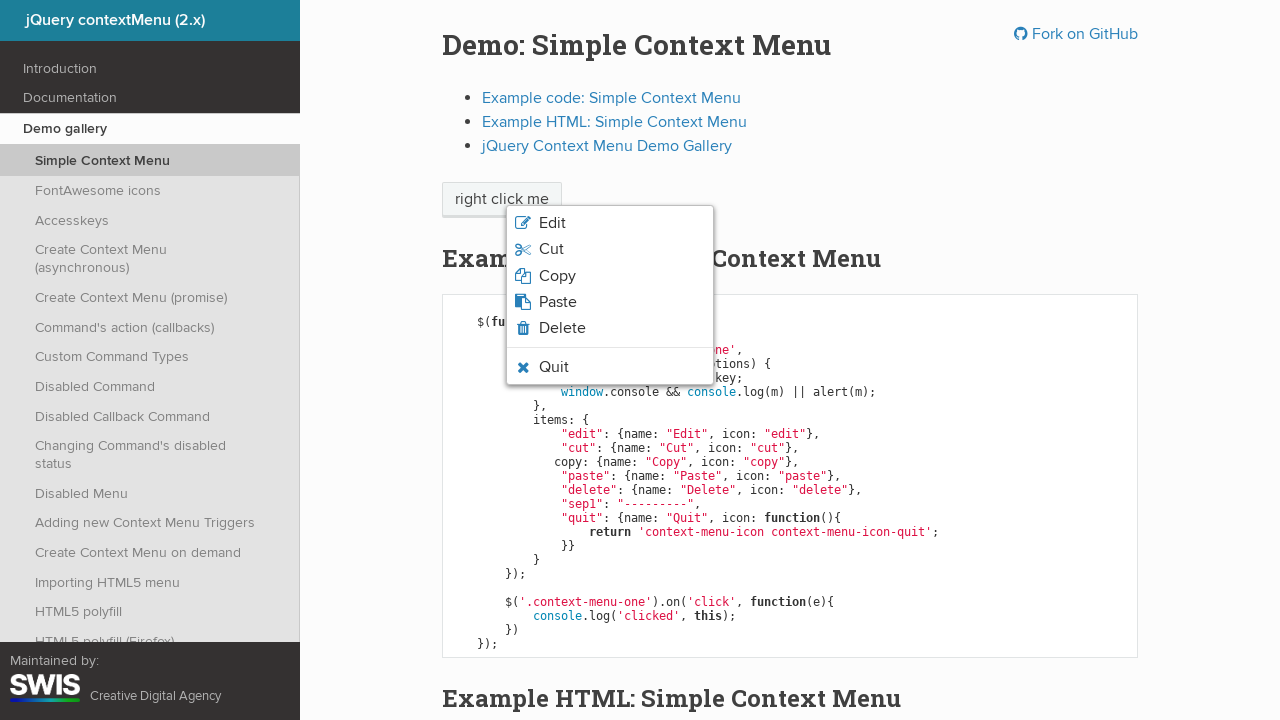

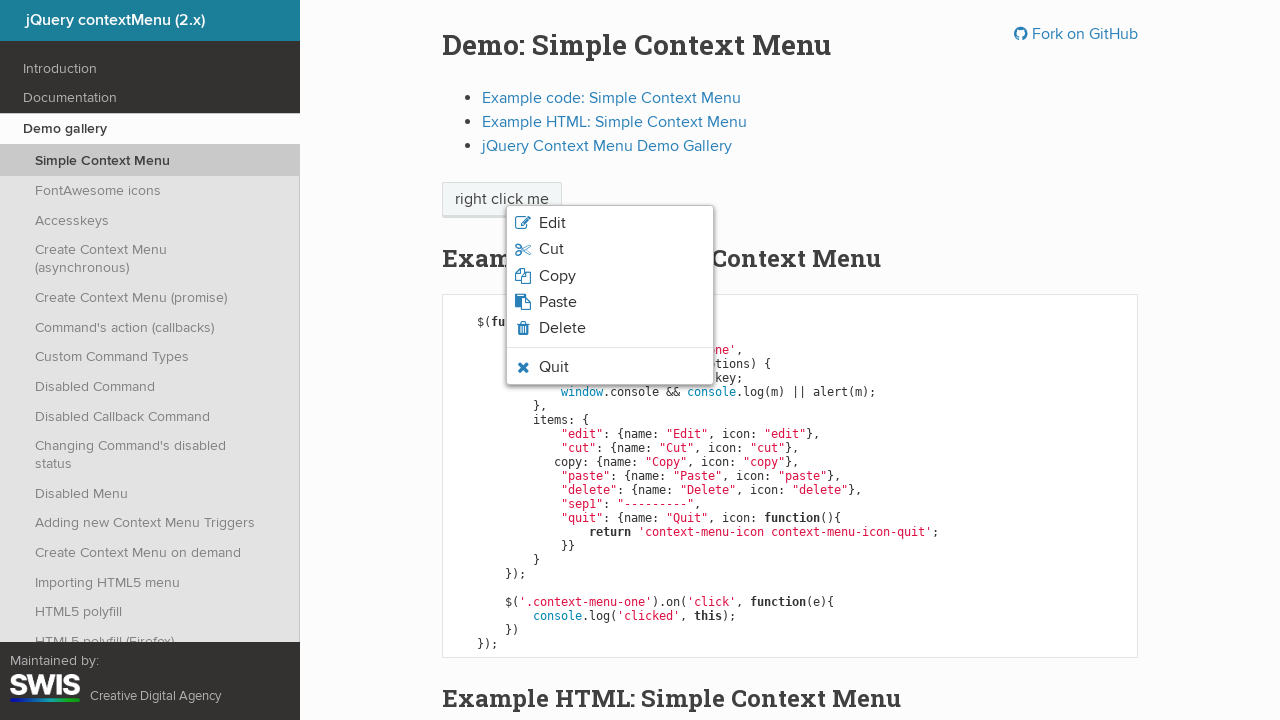